Tests multi-selection dropdown functionality by selecting multiple options (Swift and Audi) and then deselecting one option (Swift) from a multi-select element.

Starting URL: http://omayo.blogspot.com

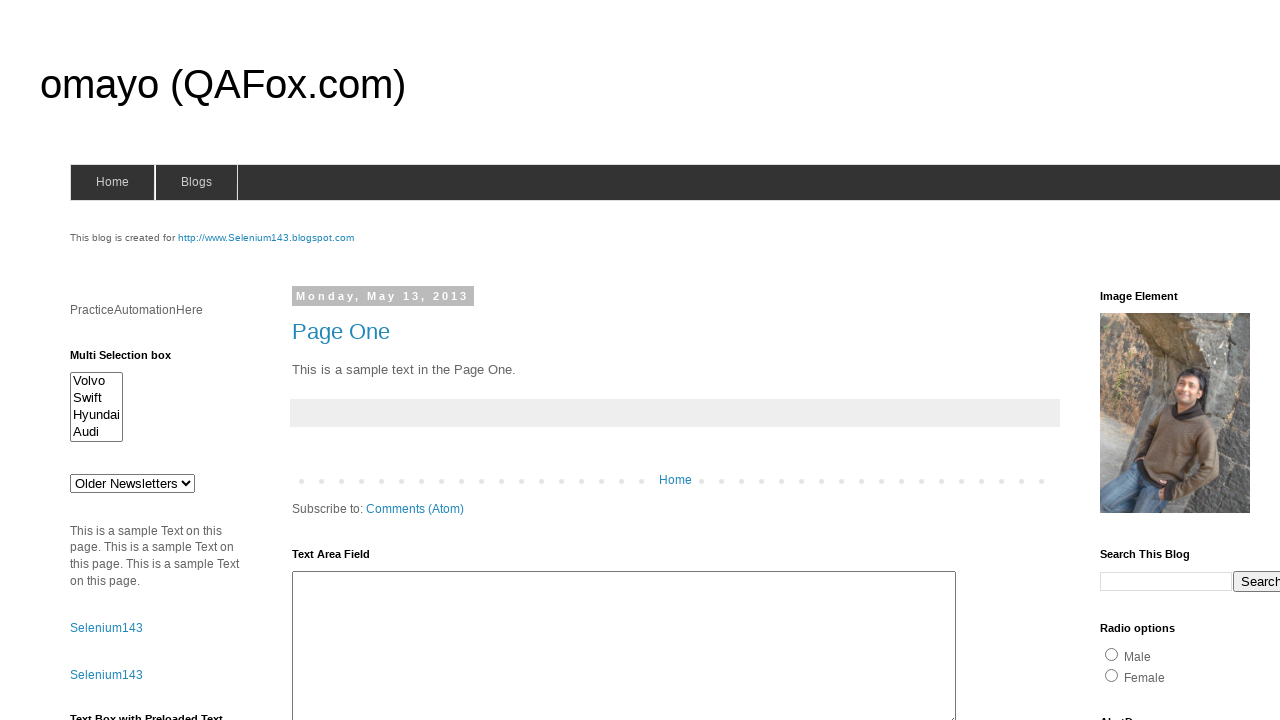

Waited for multi-select element #multiselect1 to be present
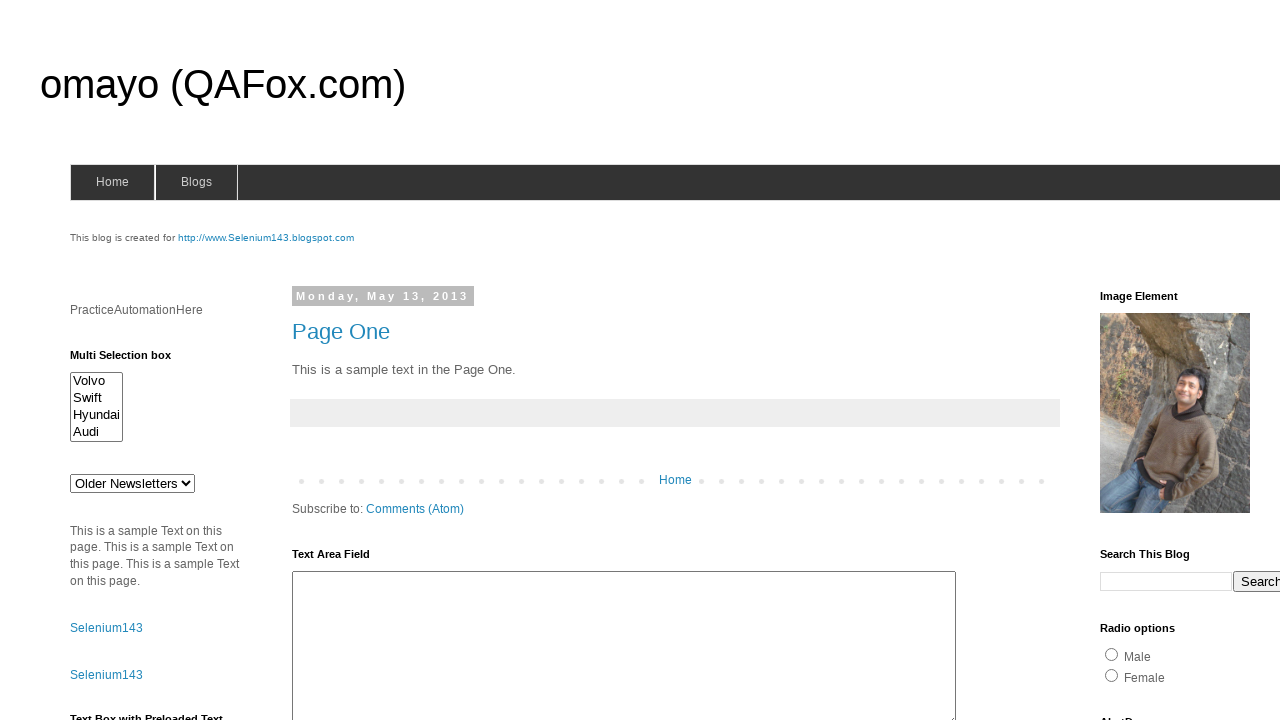

Selected 'Swift' option from multi-select dropdown on #multiselect1
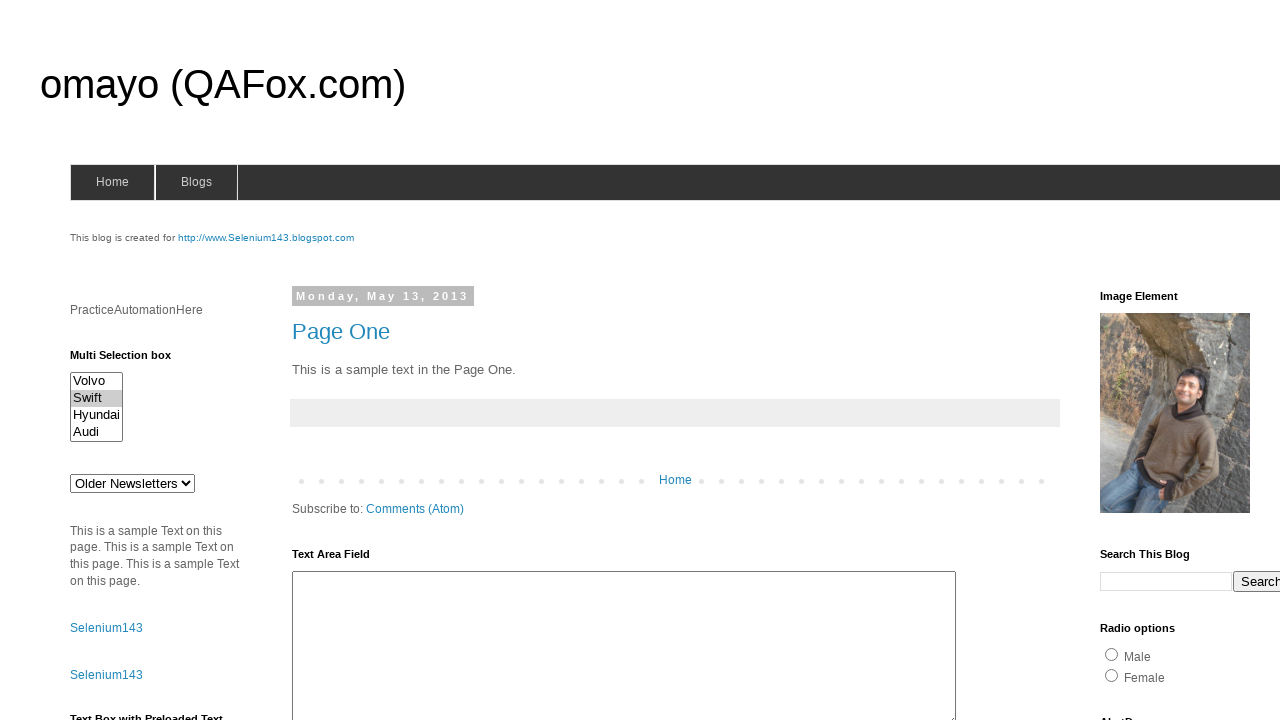

Selected both 'Swift' and 'Audi' options from multi-select dropdown on #multiselect1
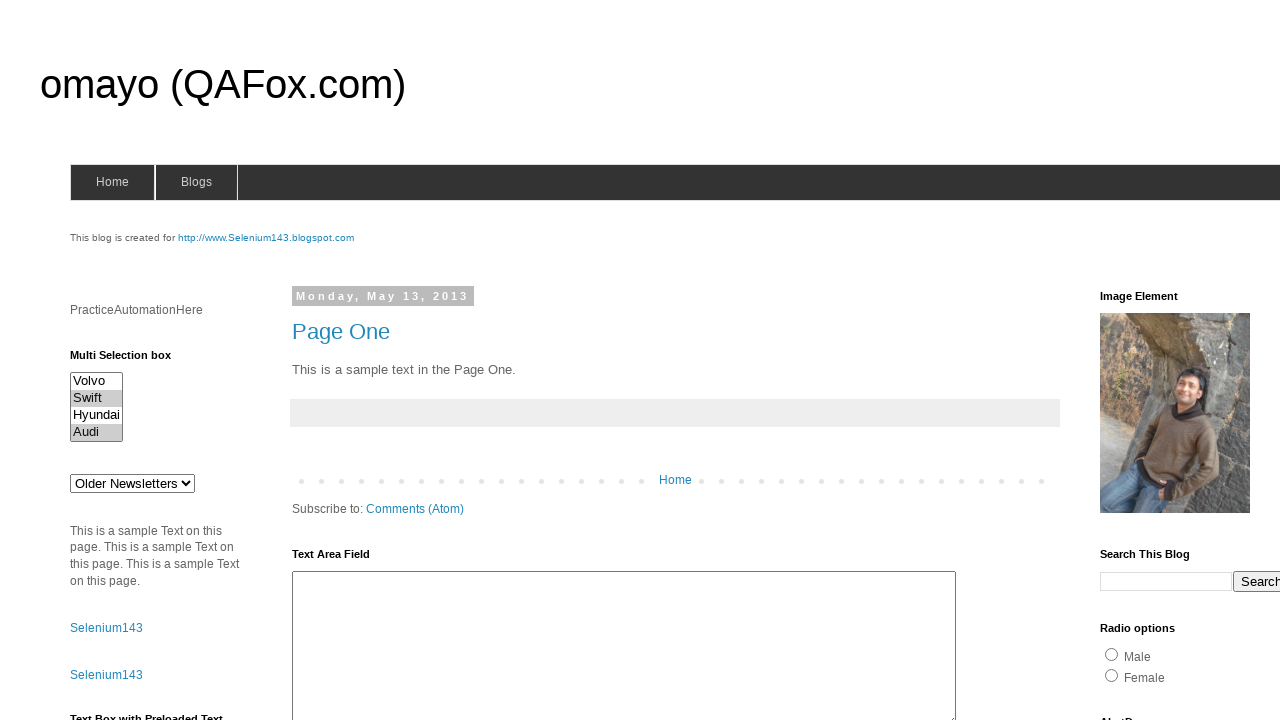

Waited 1000ms to observe the multi-selection
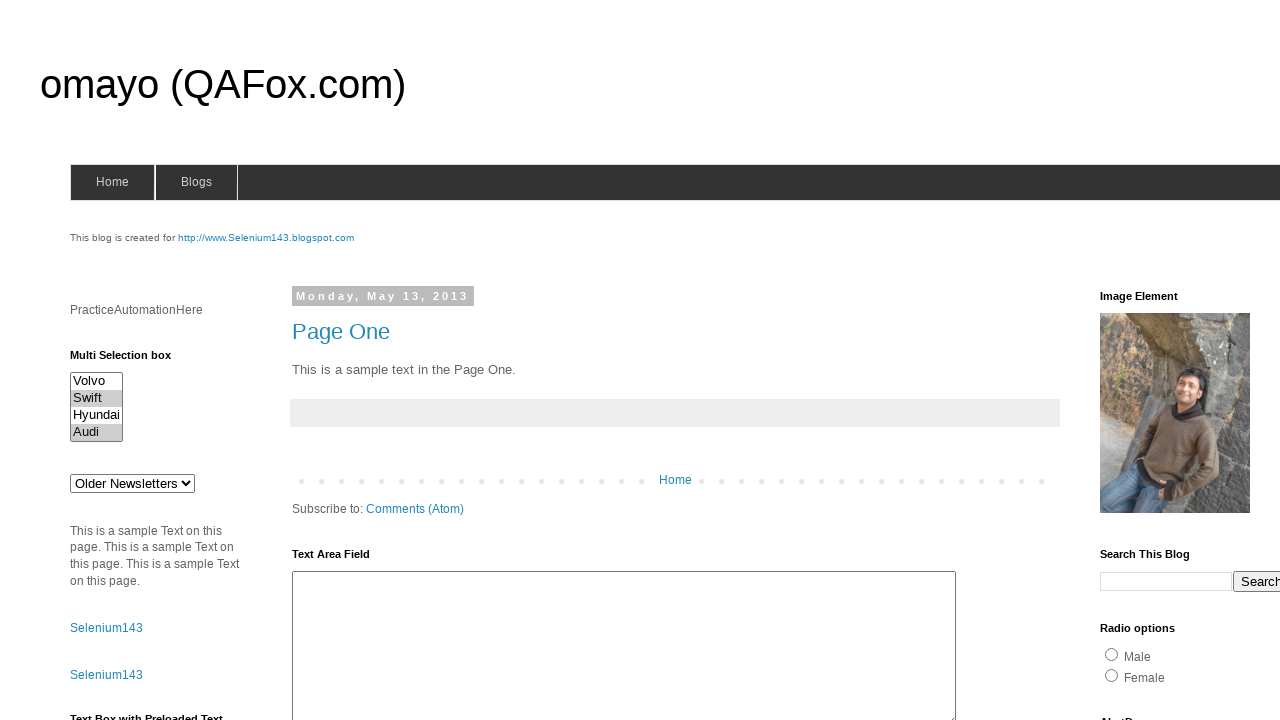

Deselected 'Swift' by selecting only 'Audi' option on #multiselect1
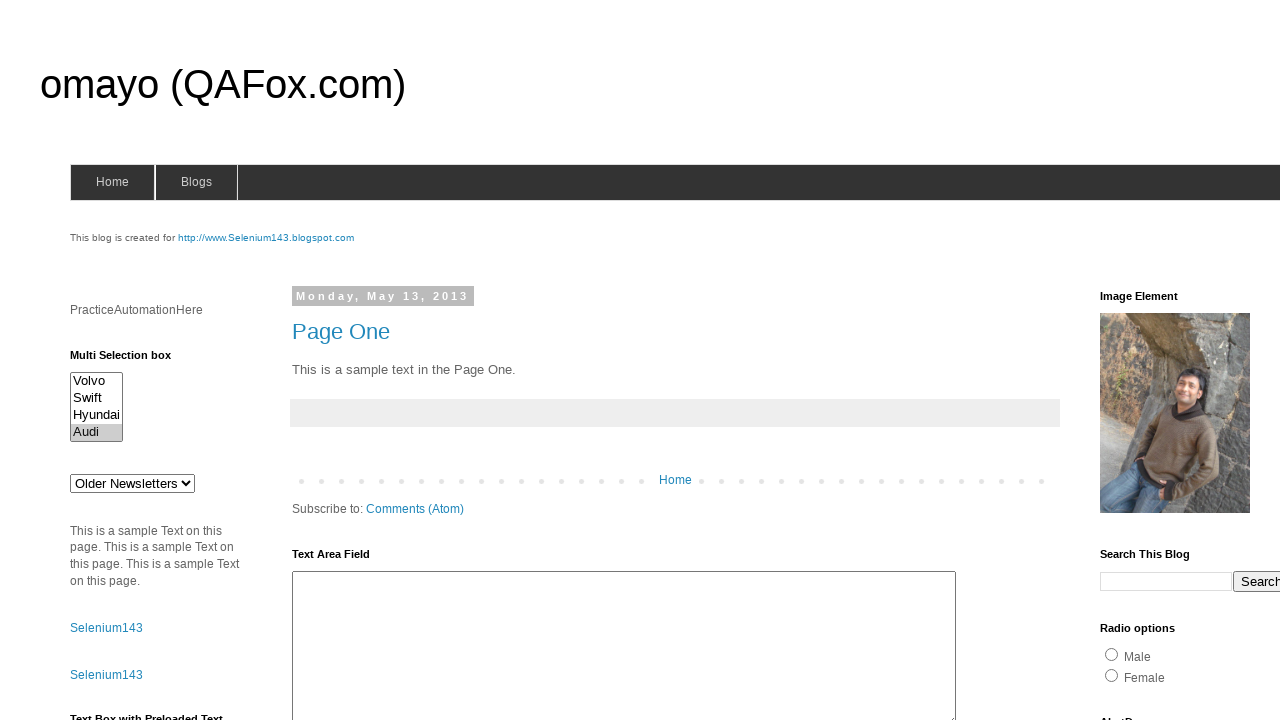

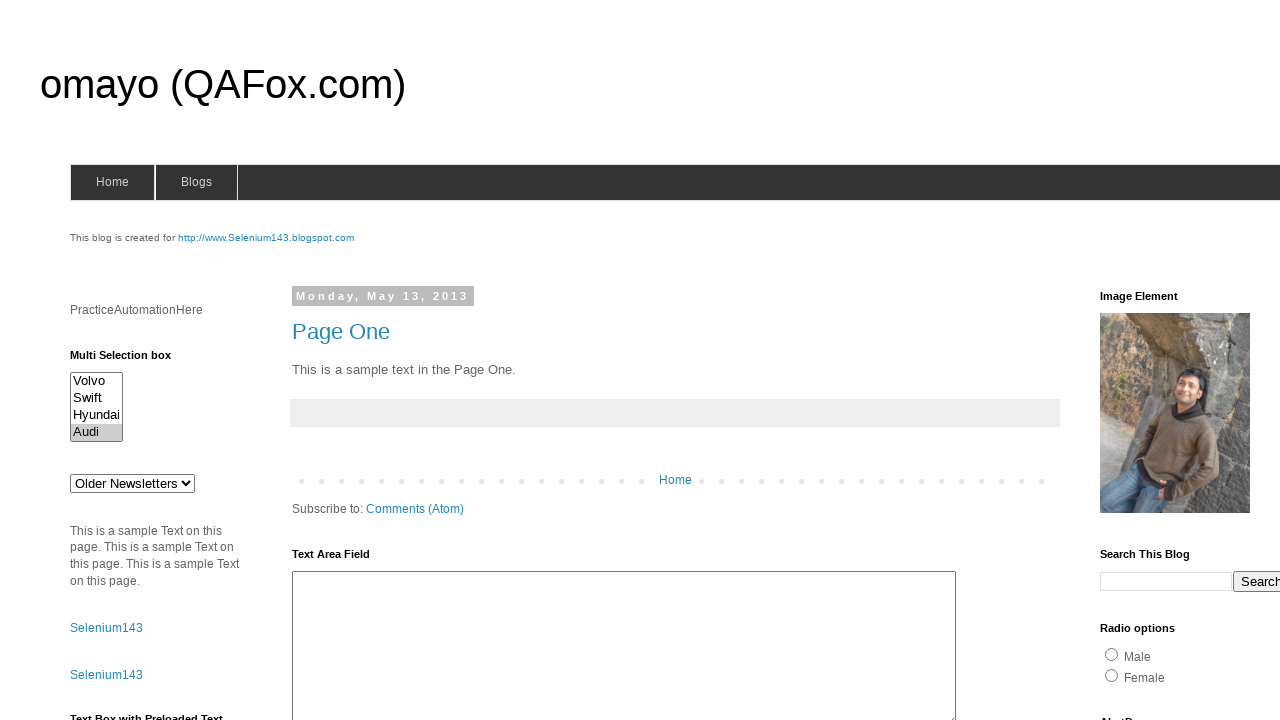